Tests navigation between multiple windows/tabs, verifies page content on both the main page and a newly opened Electronics Products page, then returns to the original page

Starting URL: https://testotomasyonu.com/addremove/

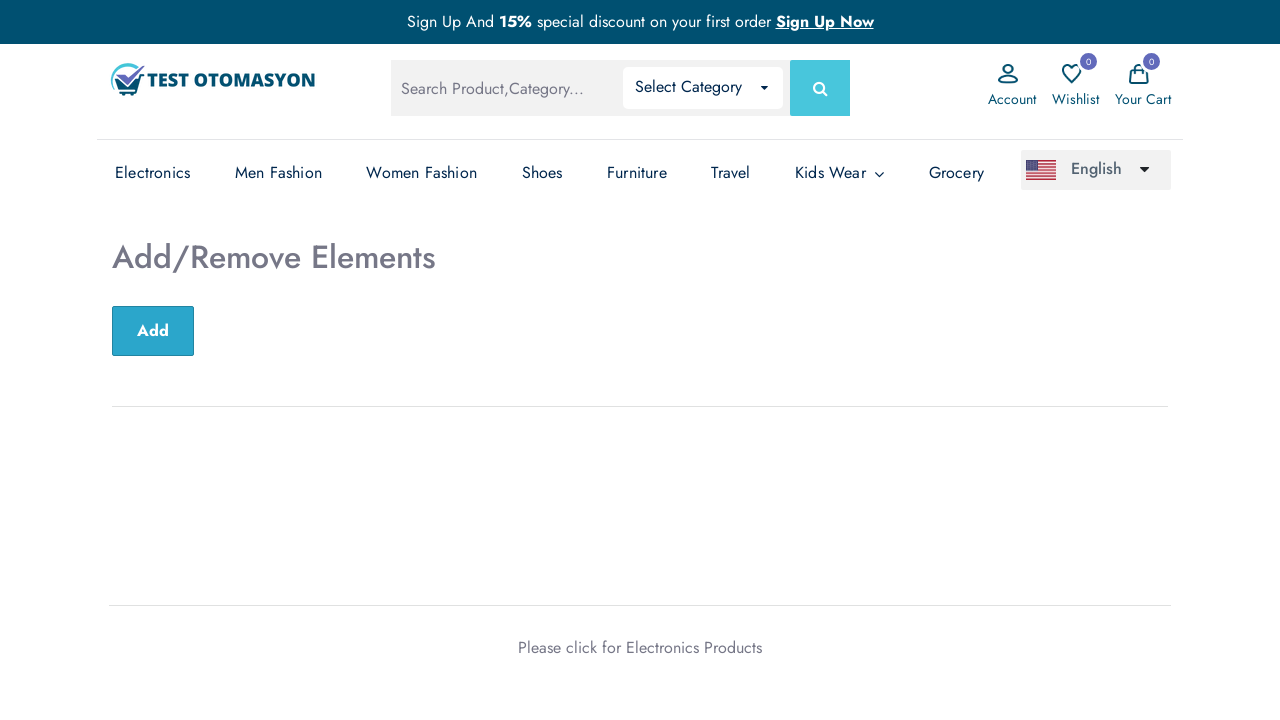

Located h2 heading element on main page
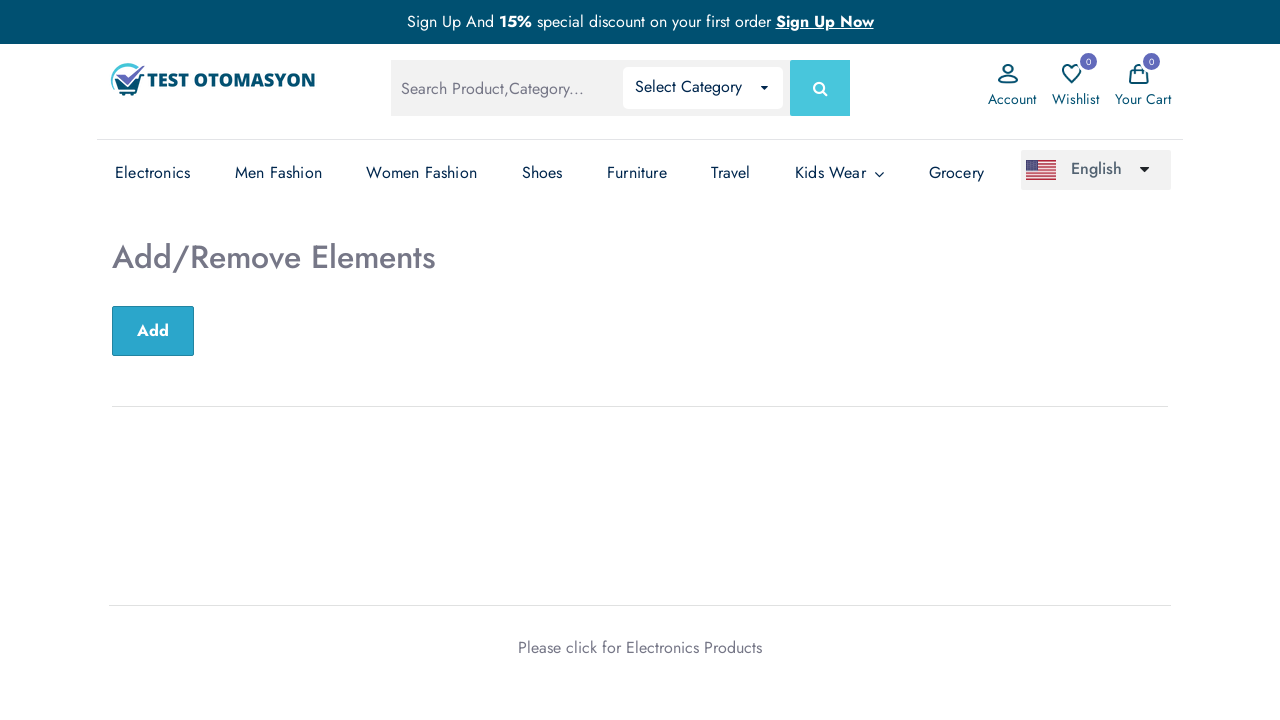

Verified page heading is 'Add/Remove Elements'
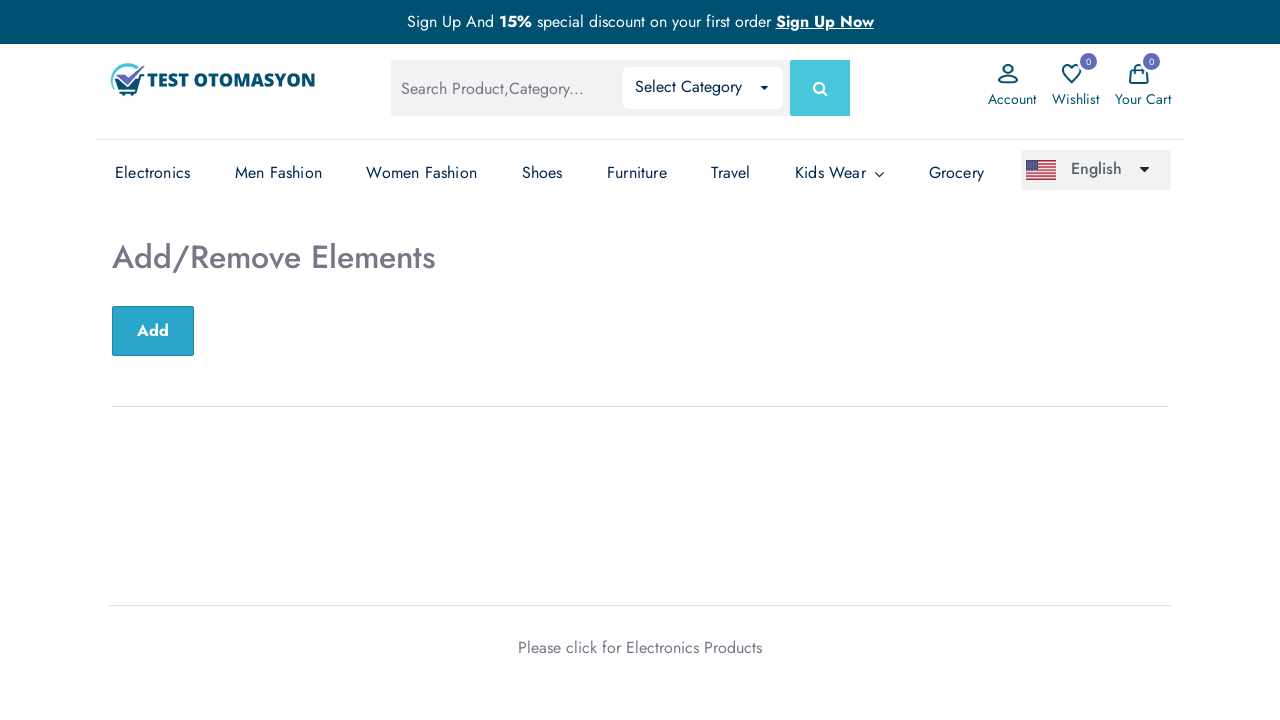

Verified page title is 'Test Otomasyonu'
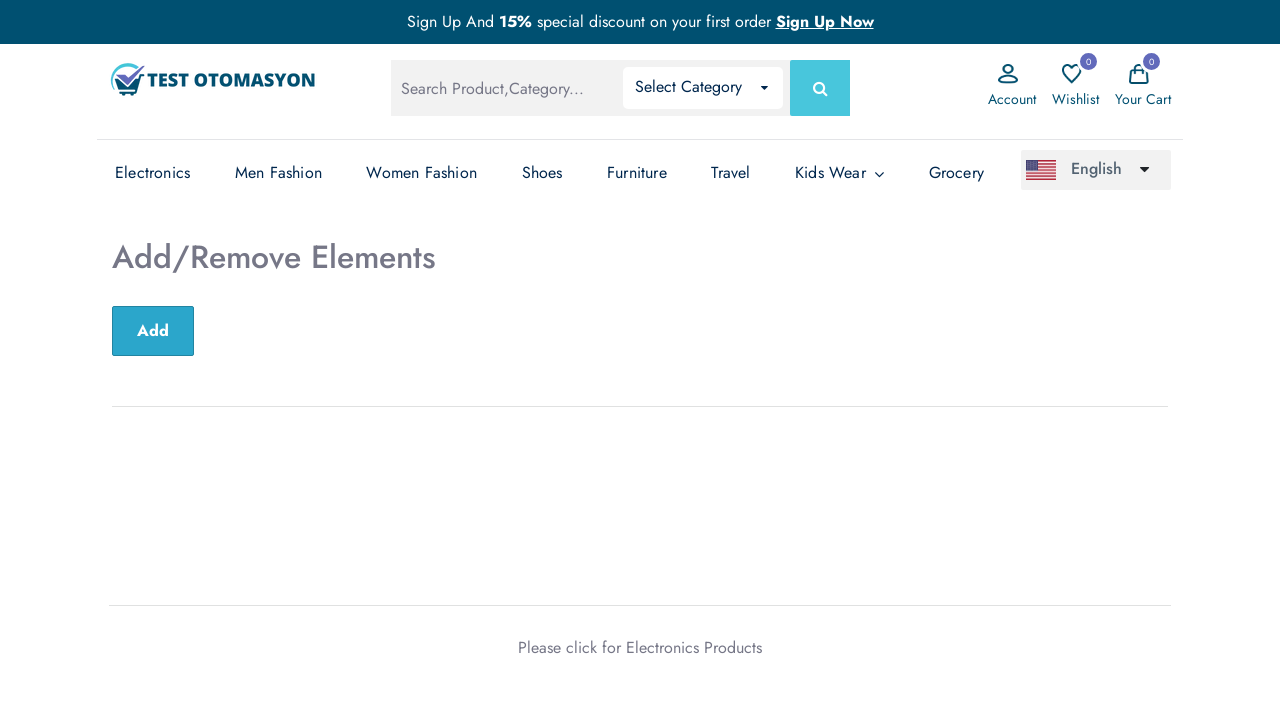

Clicked on Electronics Products link to open new tab at (694, 647) on text=Electronics Products
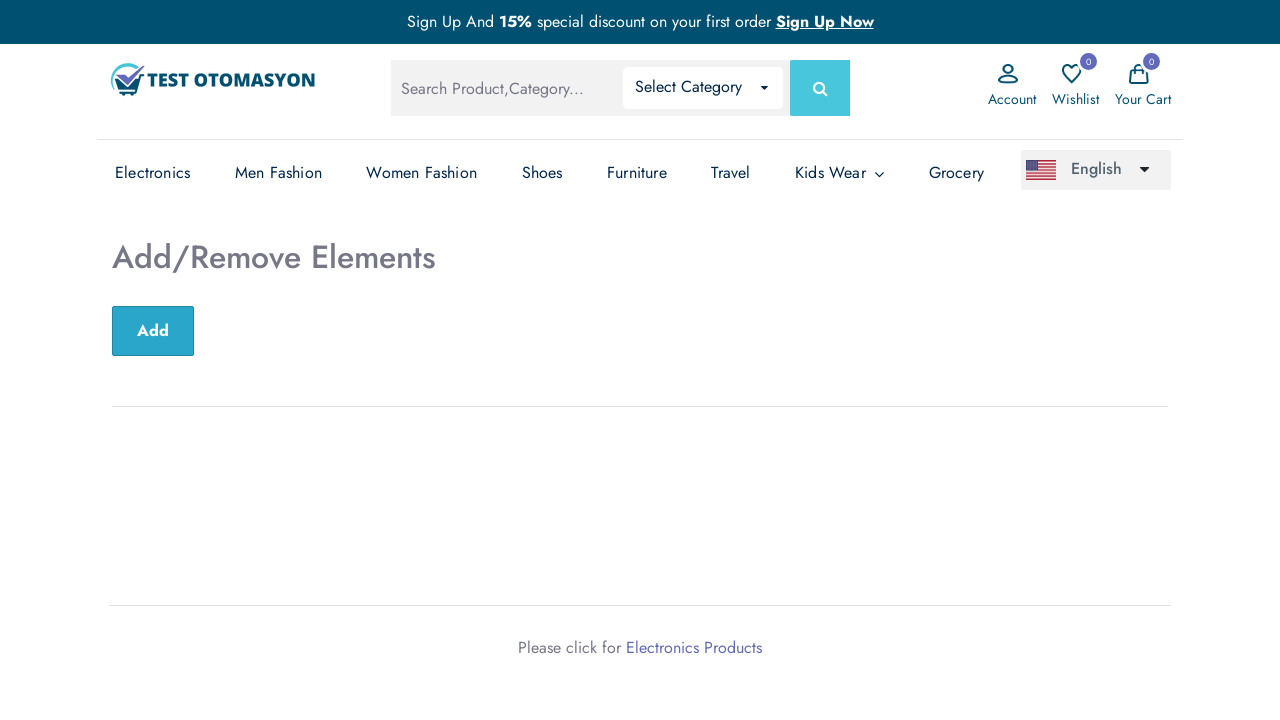

New Electronics Products page opened in new tab
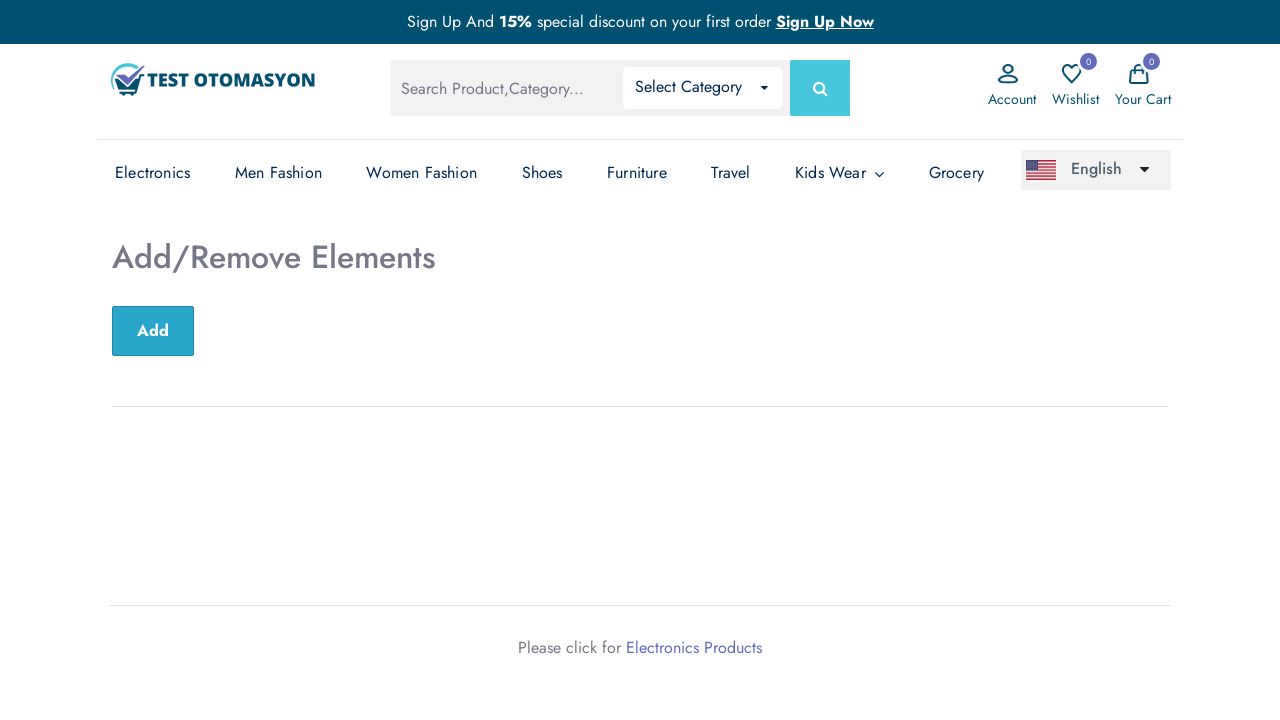

Verified Electronics Products page title contains 'Electronics'
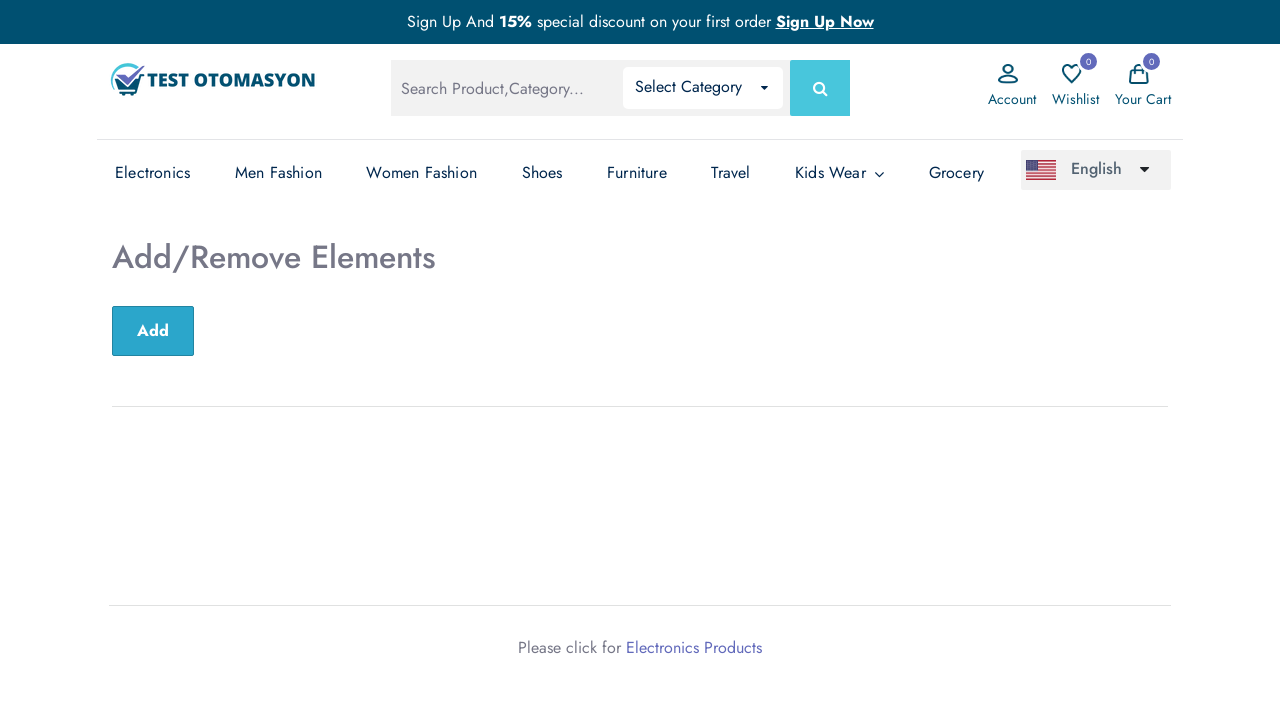

Located product count element on Electronics page
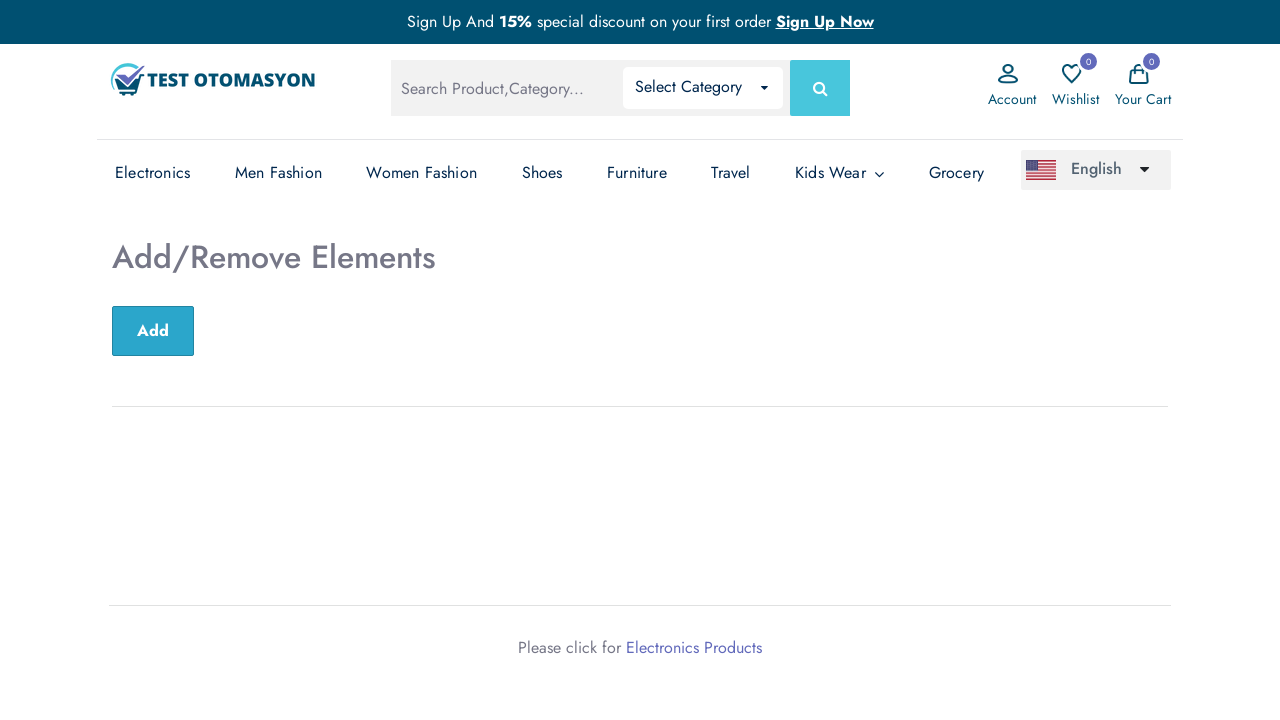

Retrieved product count text from element
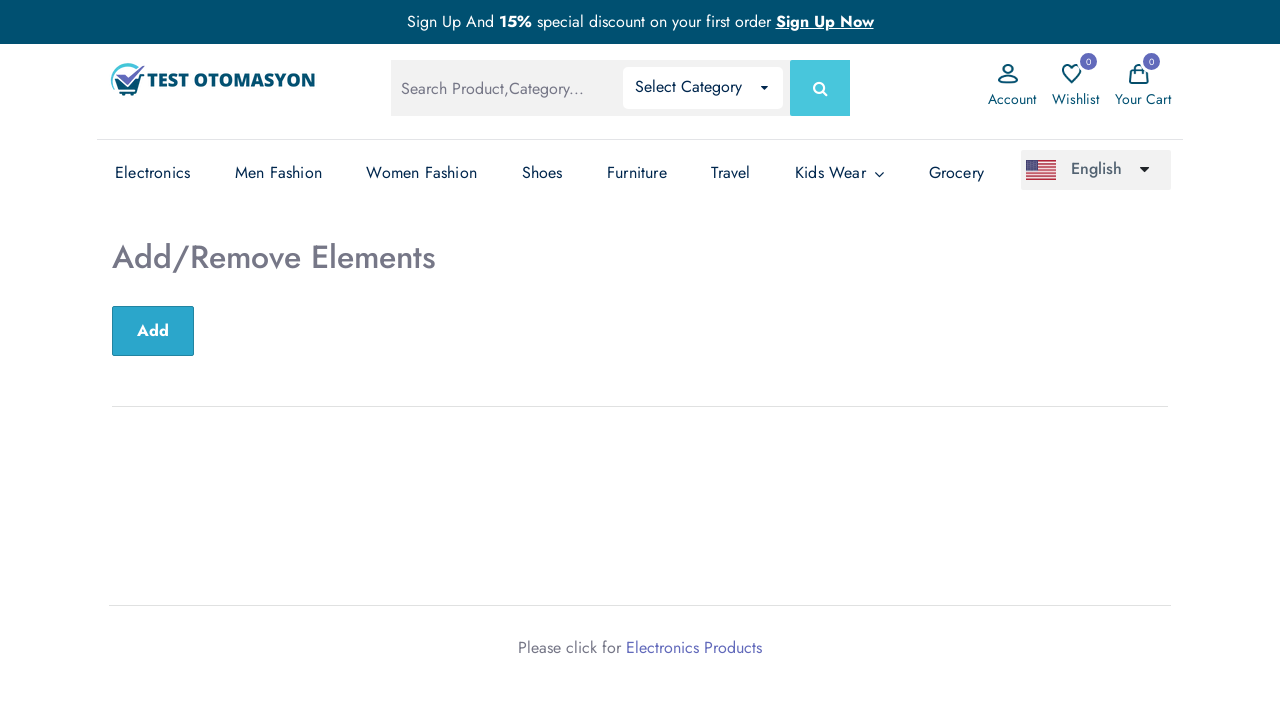

Extracted product count number from text
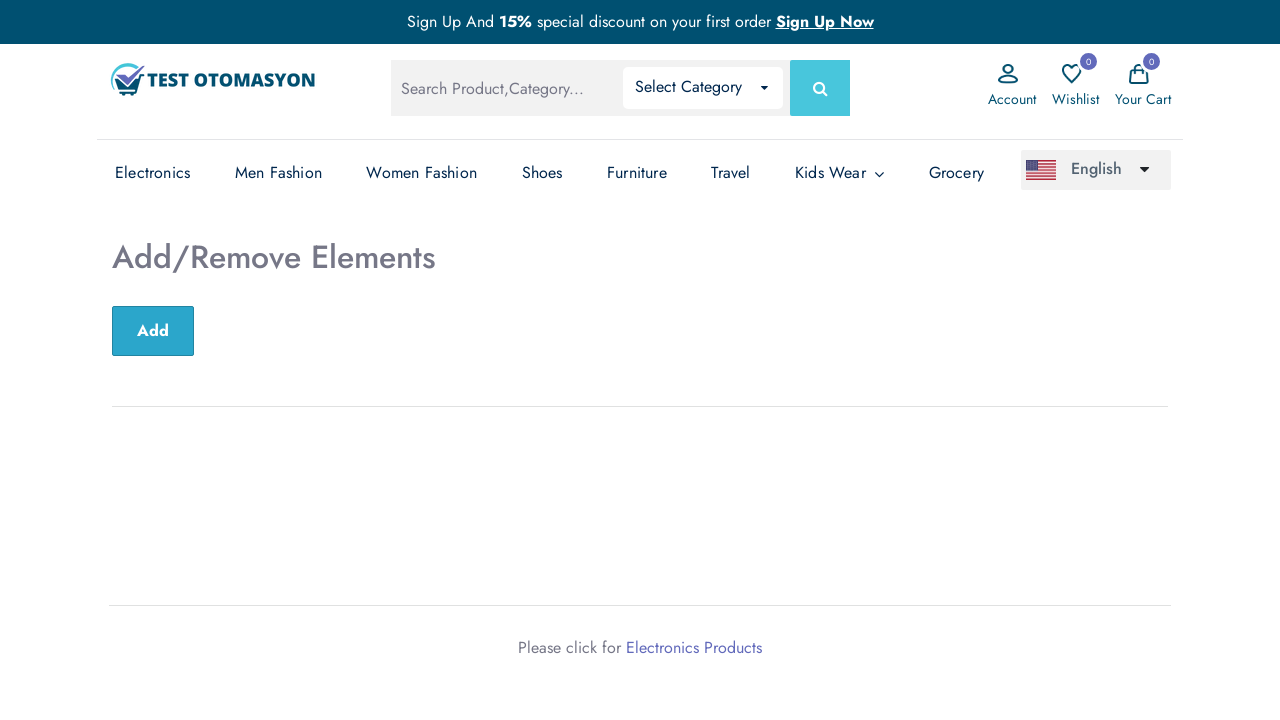

Verified product count is 16
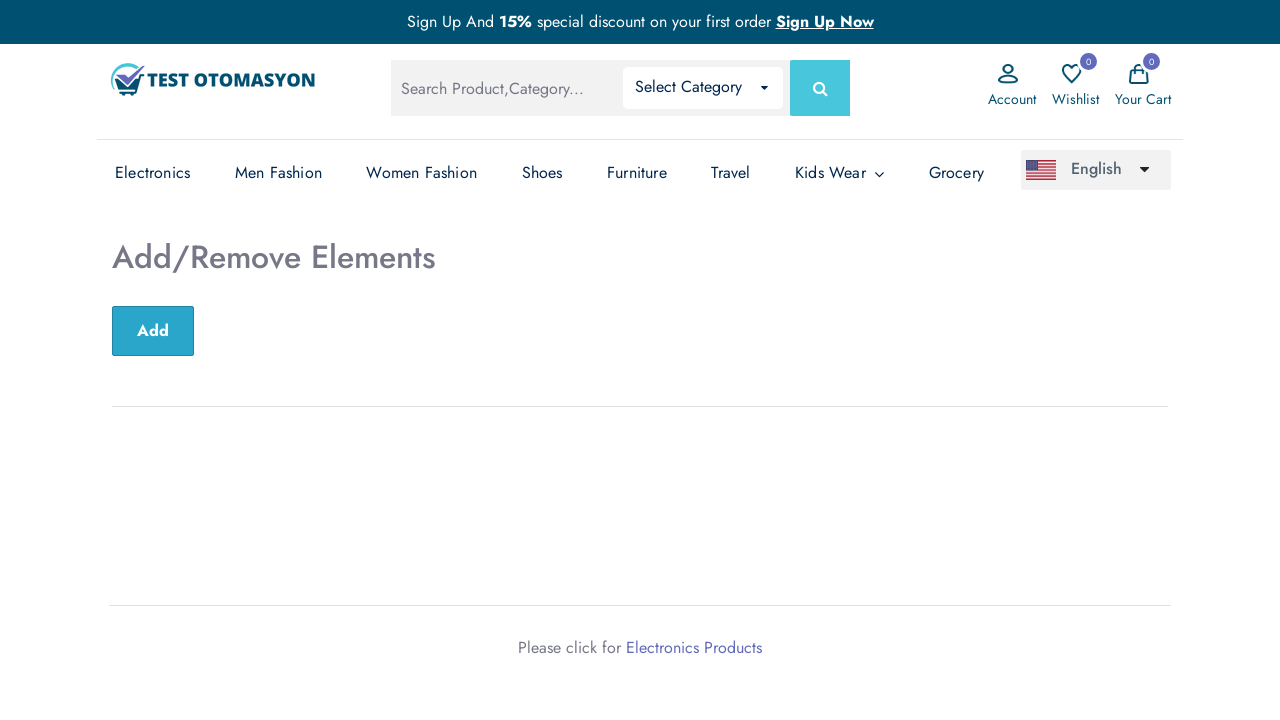

Switched back to original Add/Remove Elements page
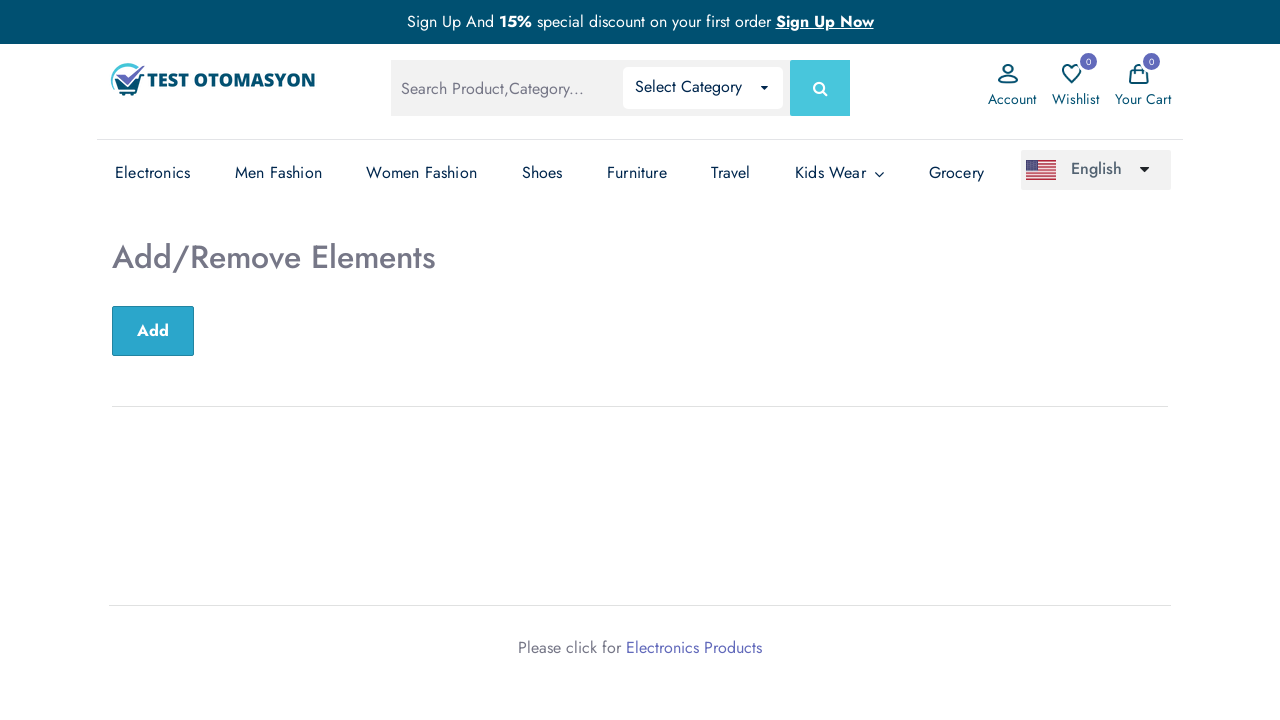

Verified original page URL contains 'addremove'
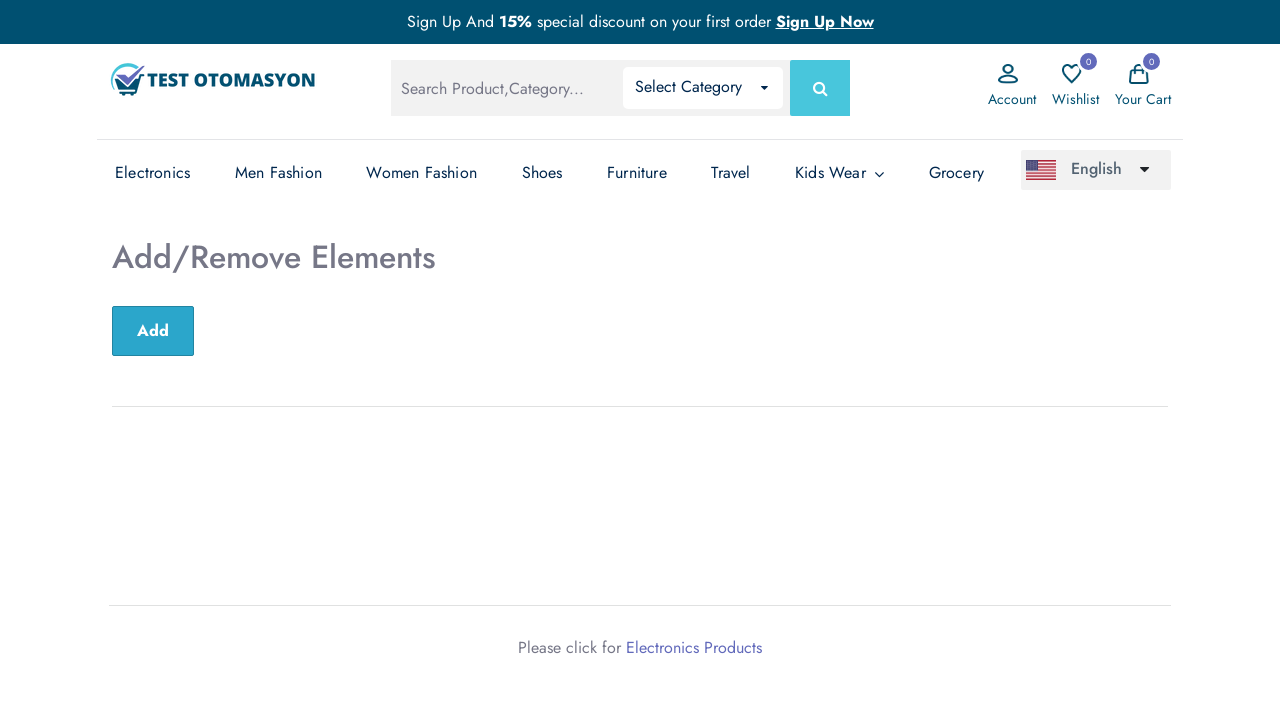

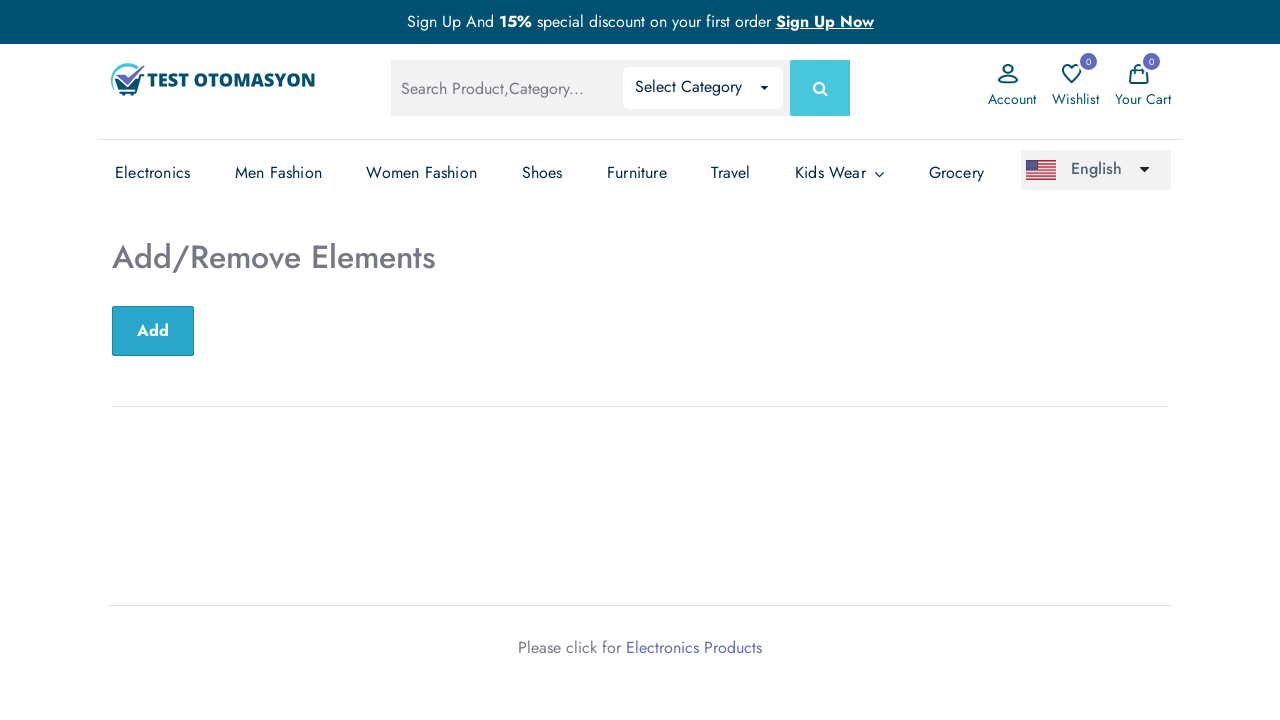